Navigates to ShareSansar stock price page, selects Commercial Bank sector from dropdown, and submits the form with different dates to load stock data.

Starting URL: https://www.sharesansar.com/today-share-price

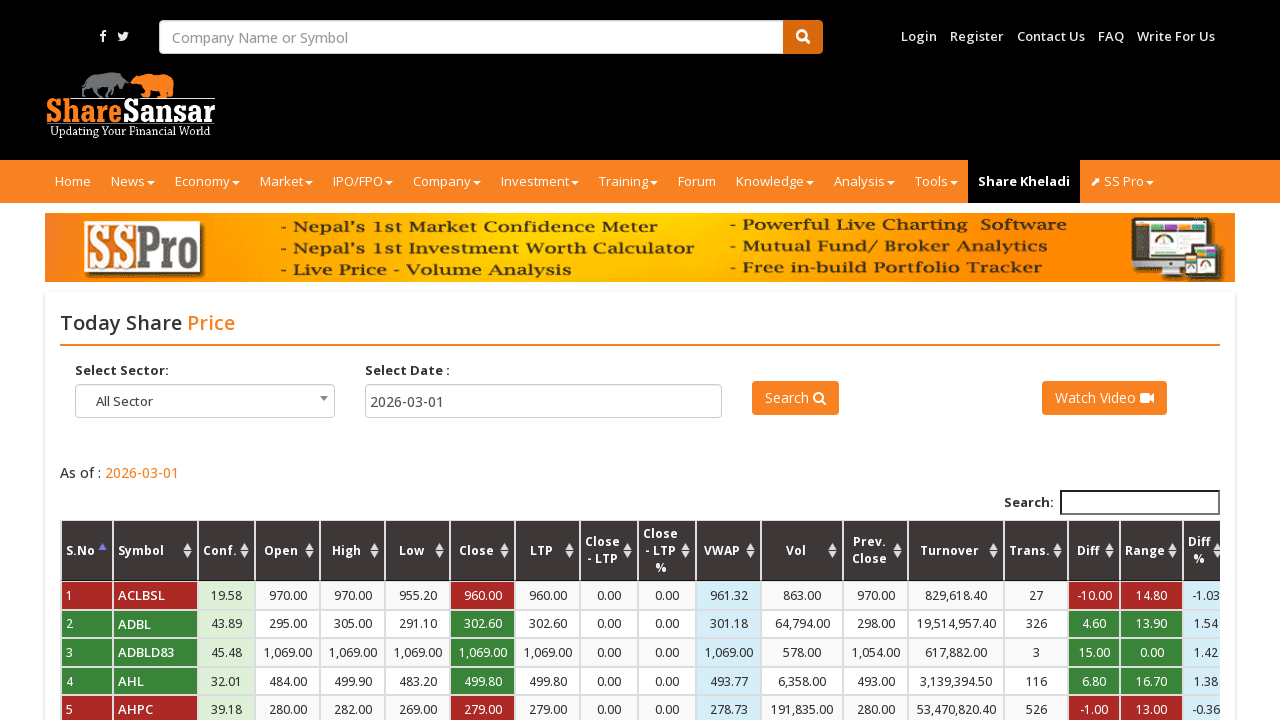

Clicked on sector dropdown at (205, 402) on span#select2-sector-container
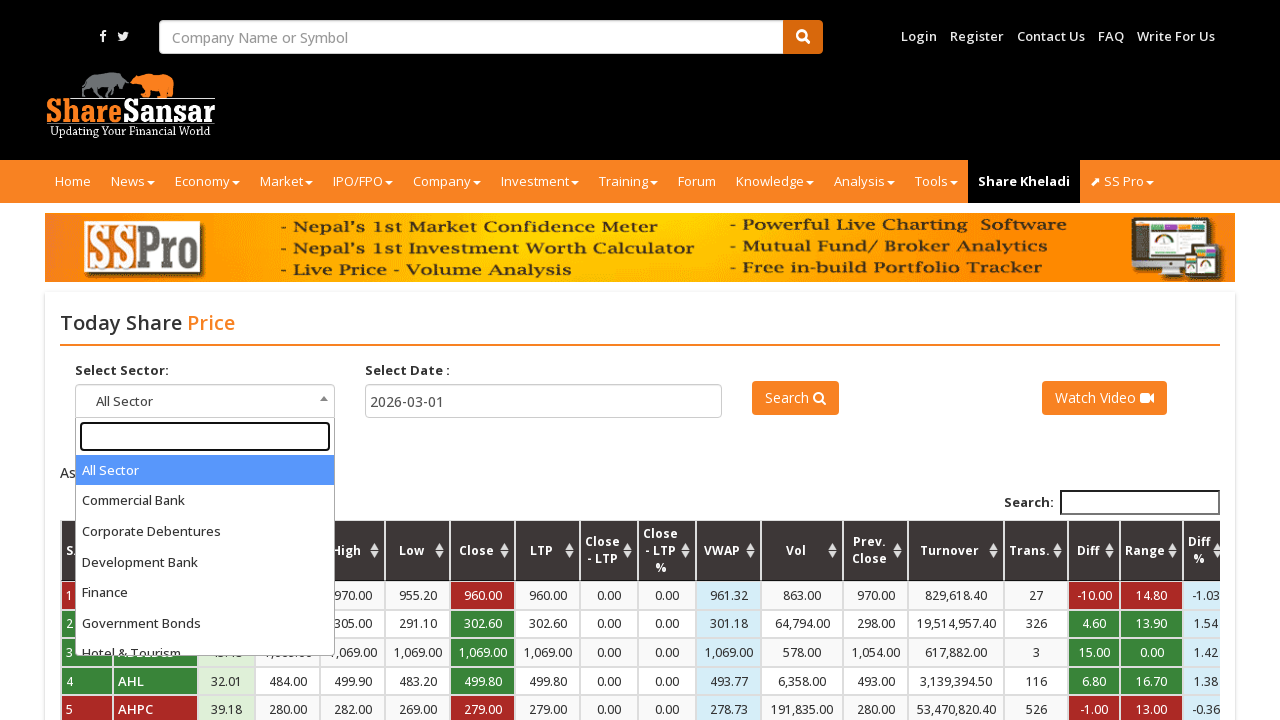

Filled sector search field with 'Commercial Bank' on input[role='textbox'][type='search']
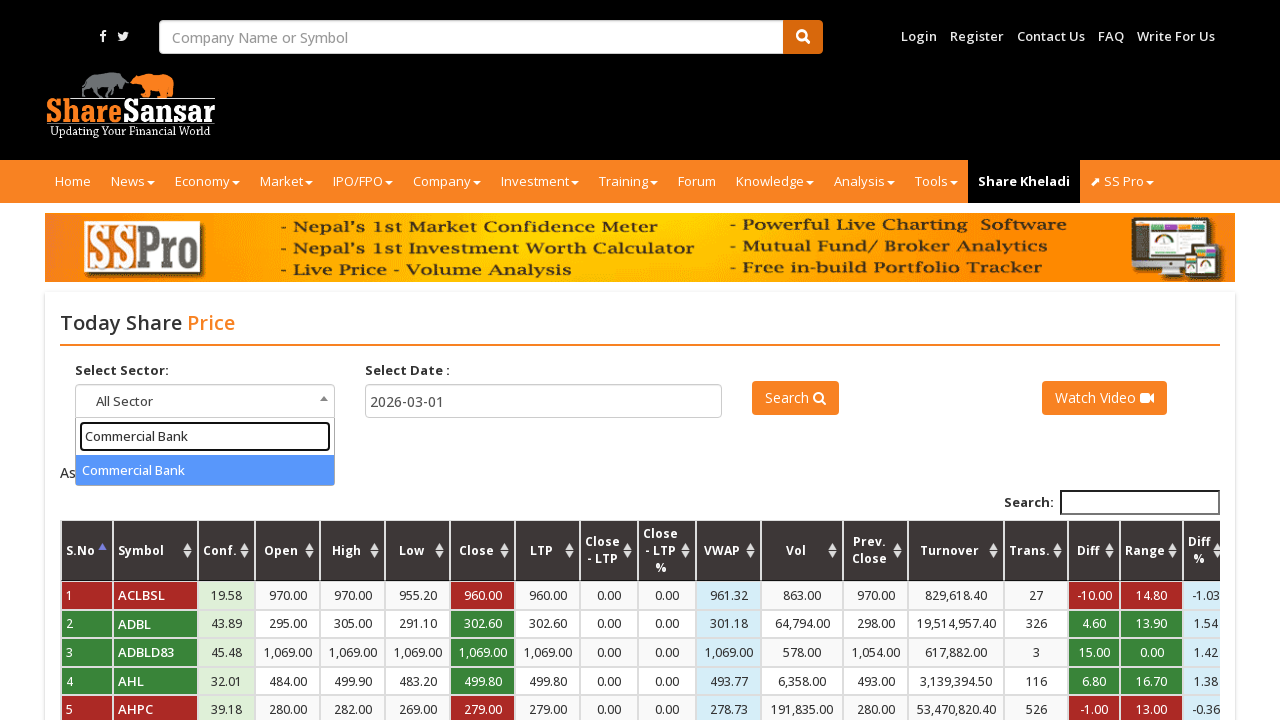

Pressed Enter to select Commercial Bank sector on input[role='textbox'][type='search']
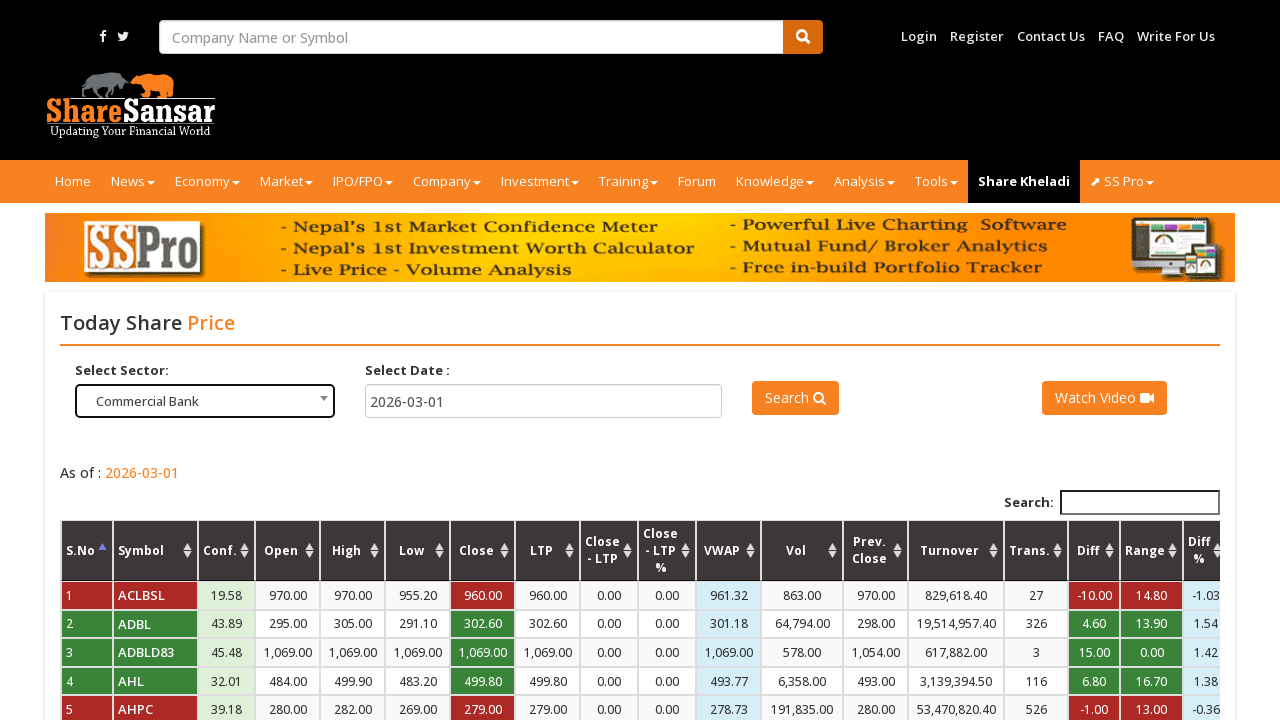

Filled date field with 2024-06-06 on input[name='date']
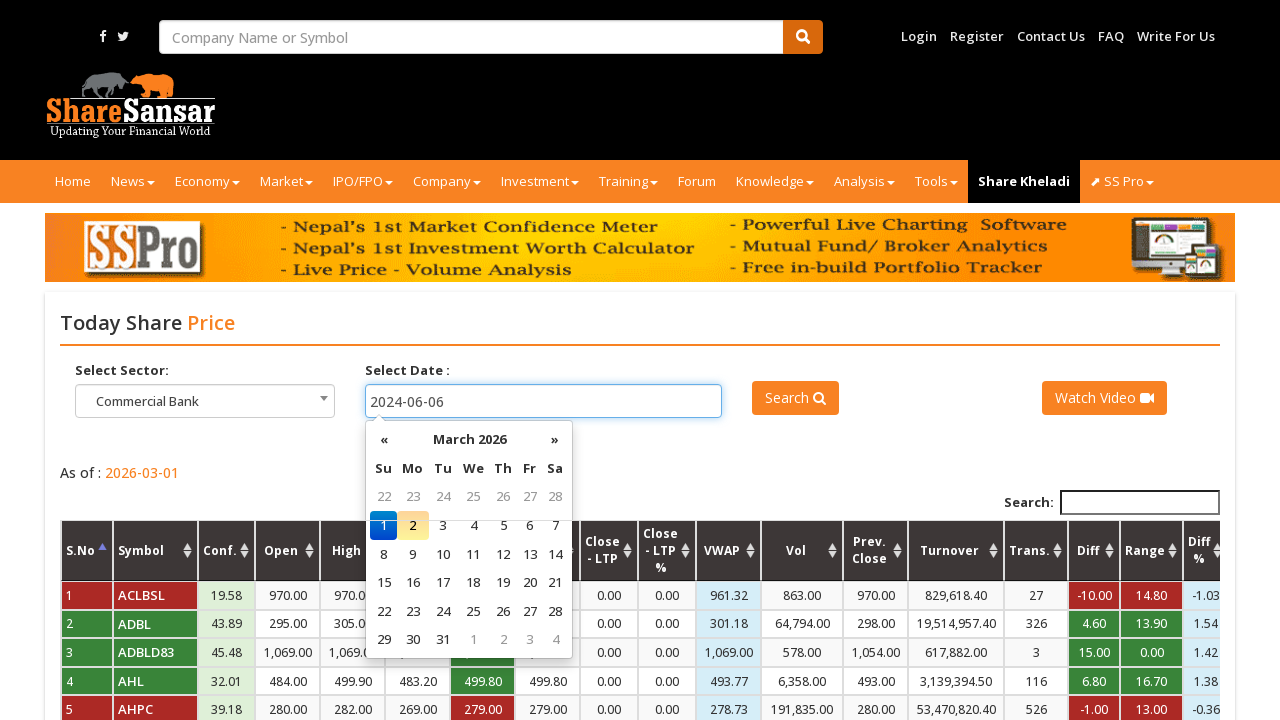

Pressed Enter to confirm date 2024-06-06 on input[name='date']
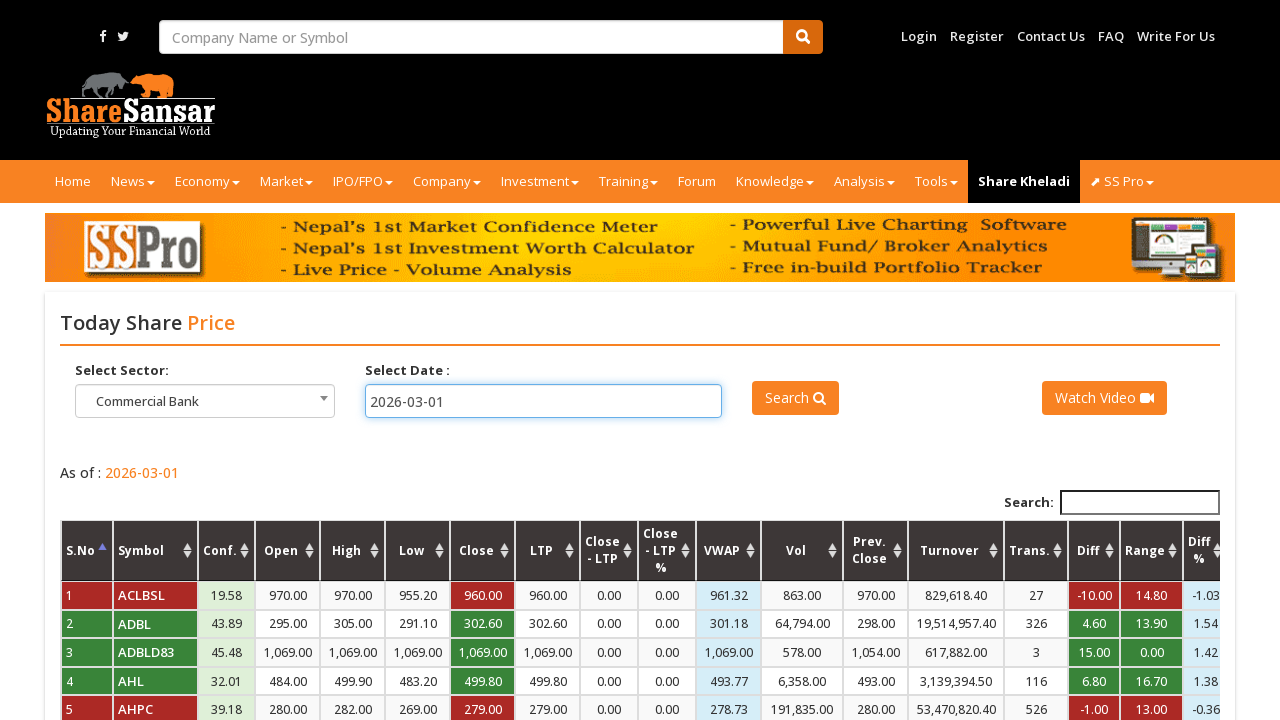

Clicked submit button to load stock data for 2024-06-06 at (795, 398) on button#btn_todayshareprice_submit
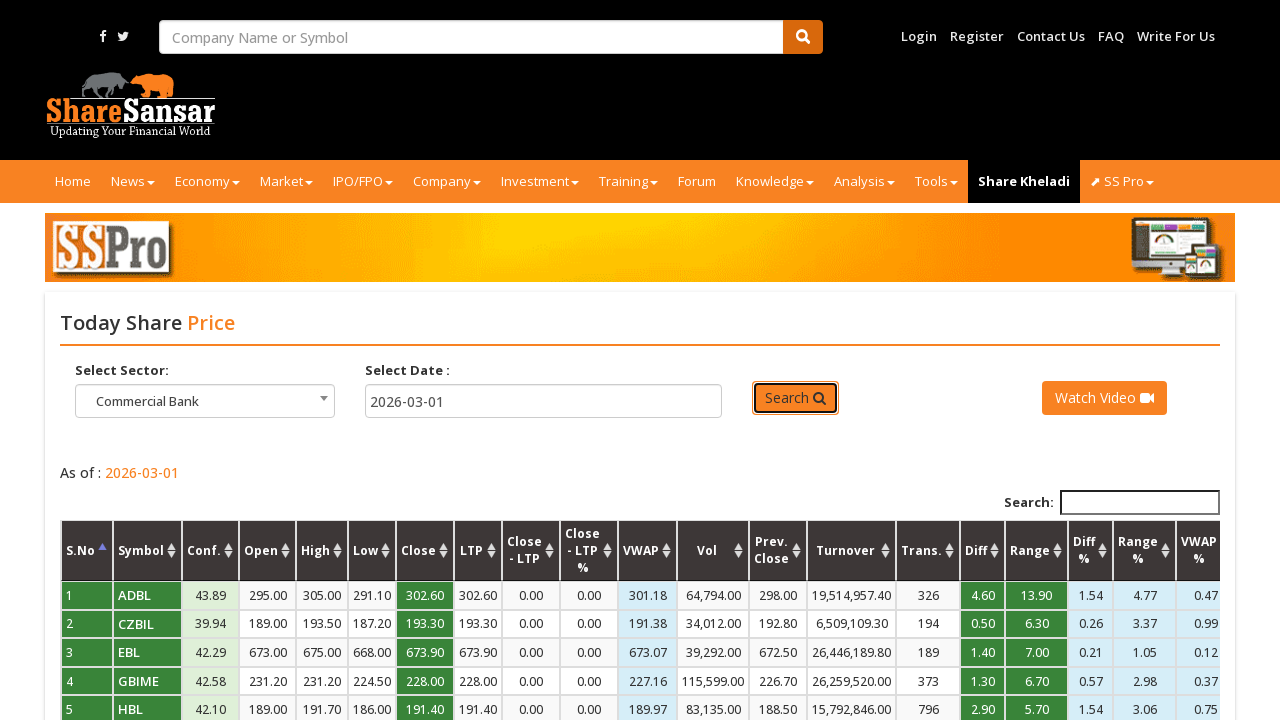

Waited for stock data to load for 2024-06-06
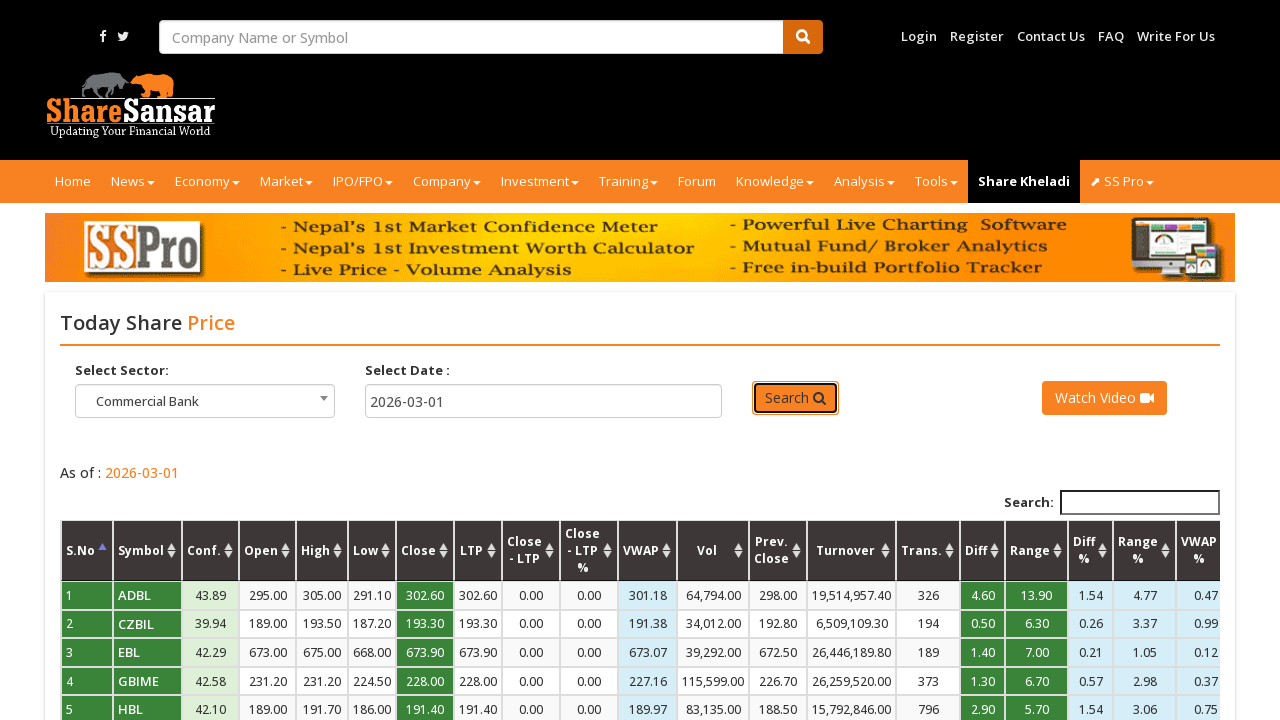

Filled date field with 2024-06-07 on input[name='date']
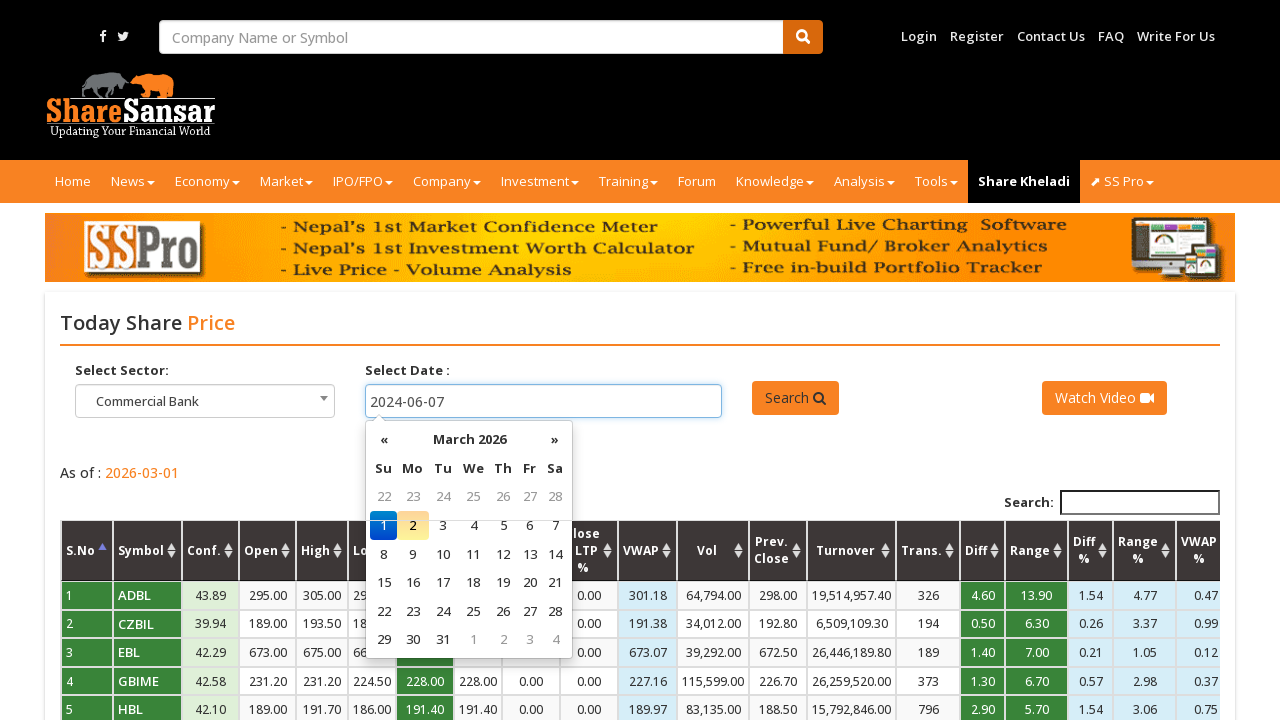

Pressed Enter to confirm date 2024-06-07 on input[name='date']
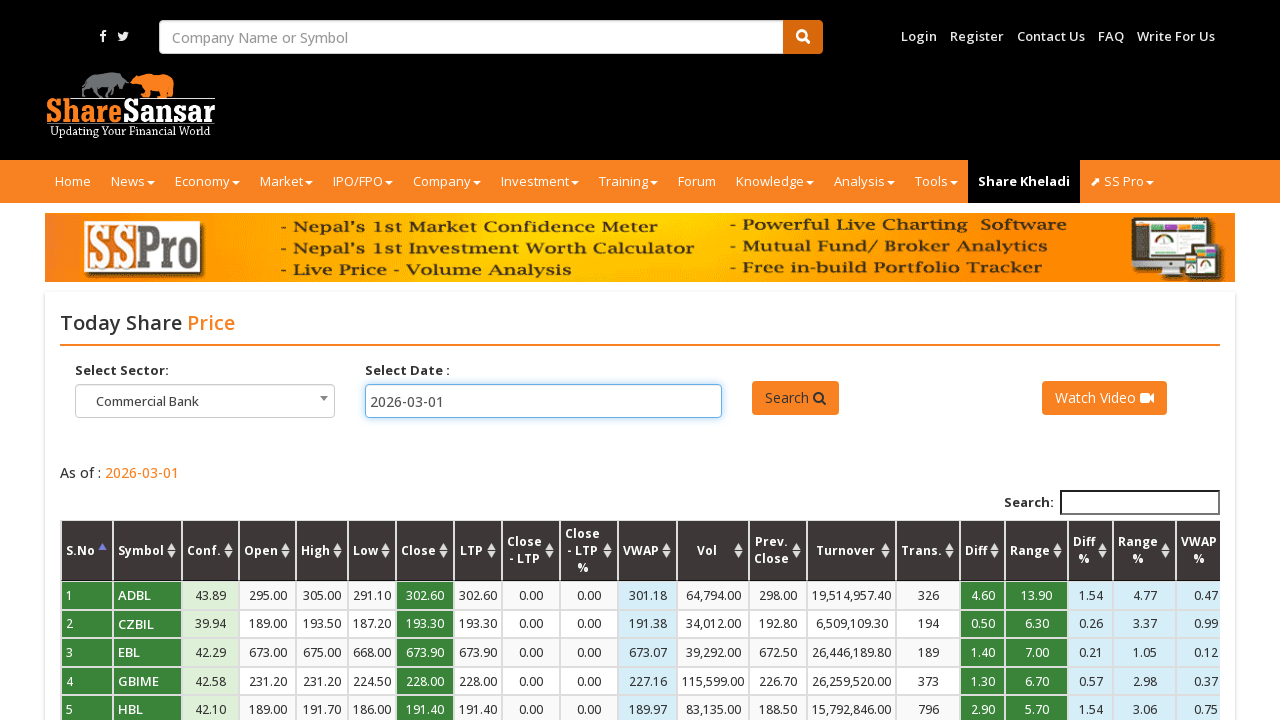

Clicked submit button to load stock data for 2024-06-07 at (795, 398) on button#btn_todayshareprice_submit
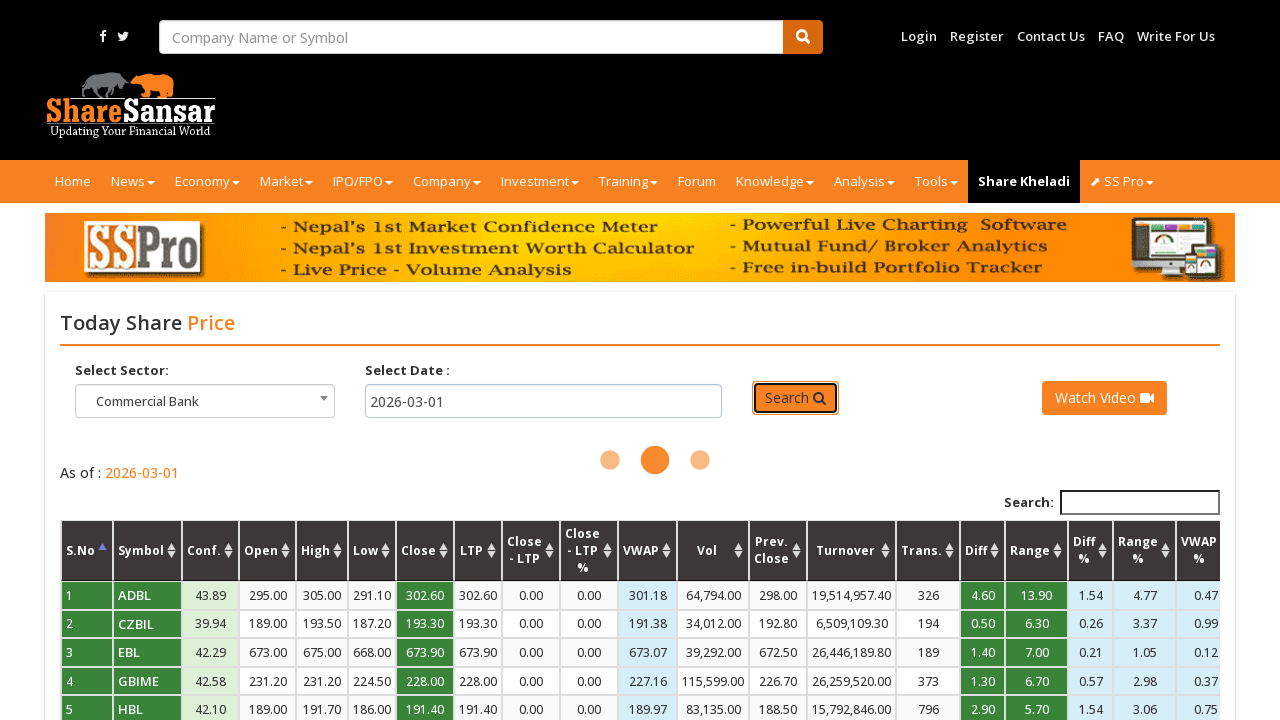

Waited for stock data to load for 2024-06-07
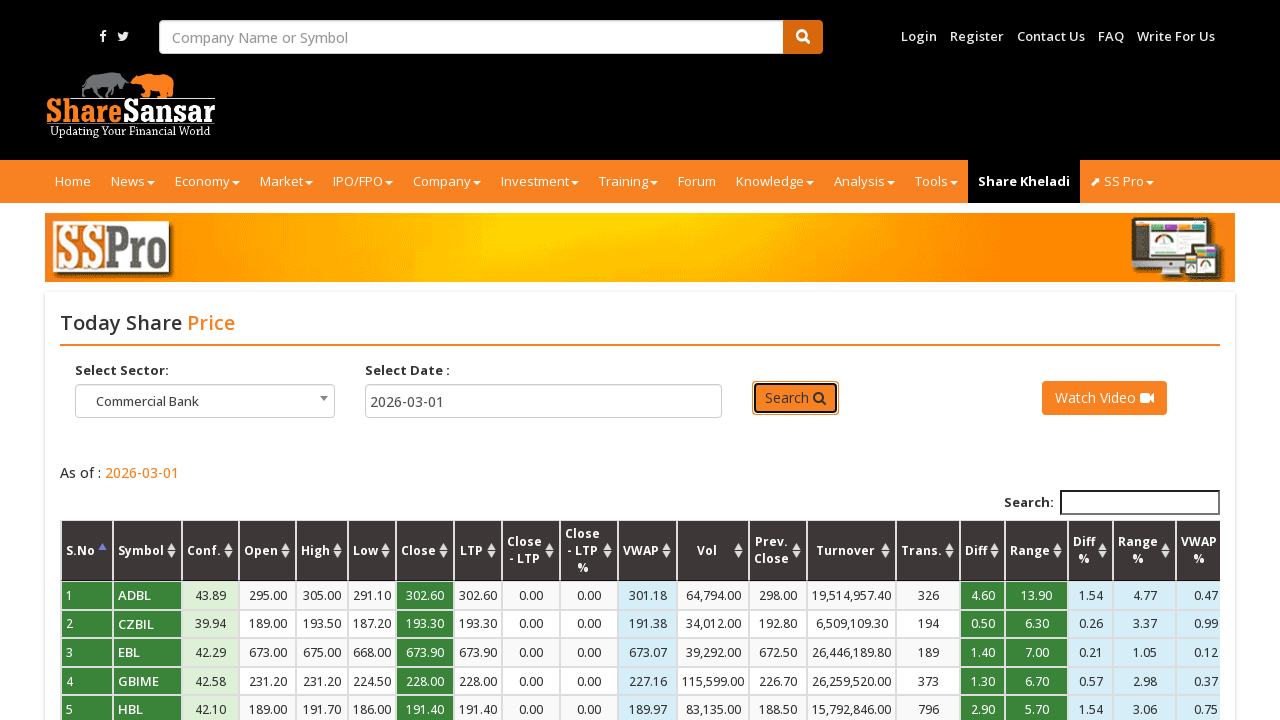

Filled date field with 2024-06-10 on input[name='date']
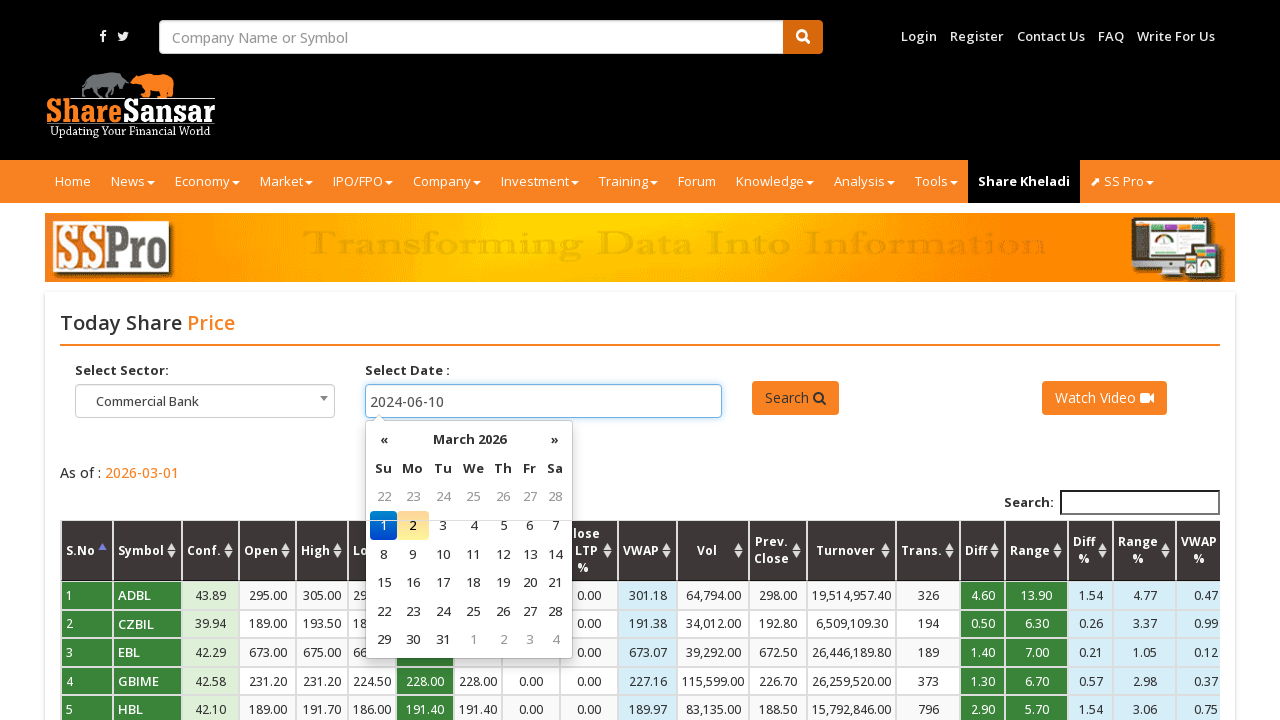

Pressed Enter to confirm date 2024-06-10 on input[name='date']
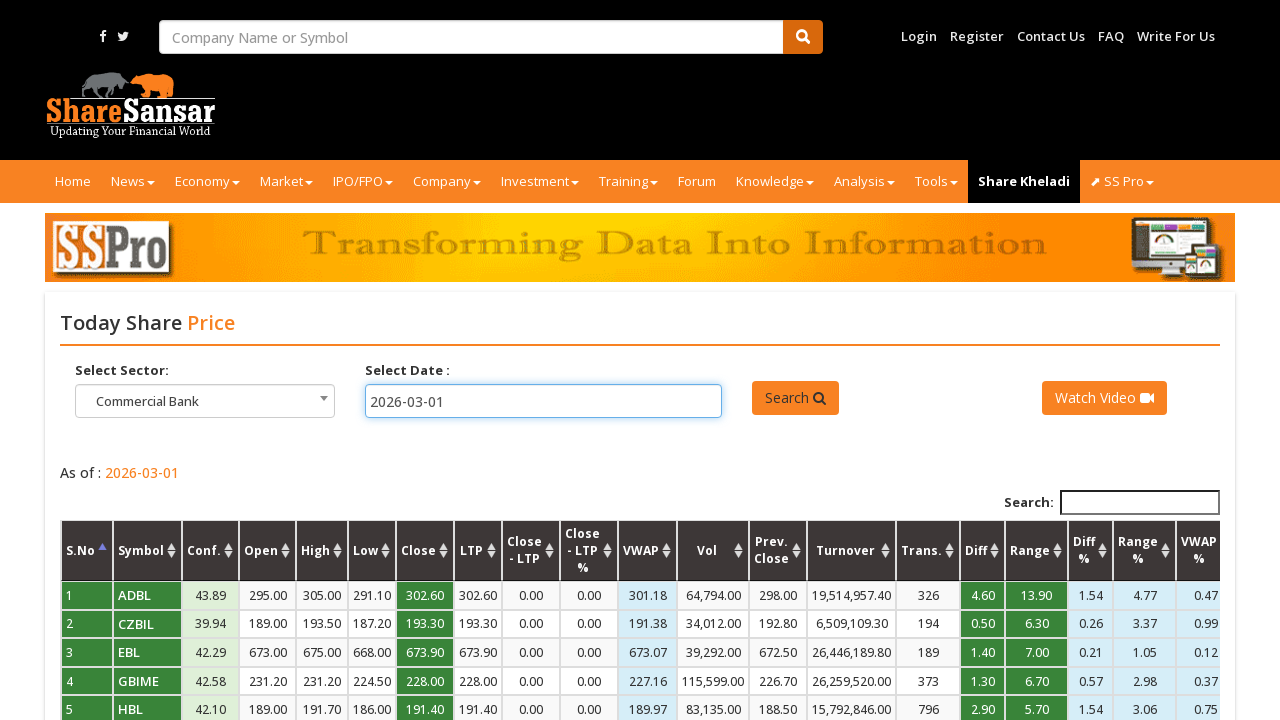

Clicked submit button to load stock data for 2024-06-10 at (795, 398) on button#btn_todayshareprice_submit
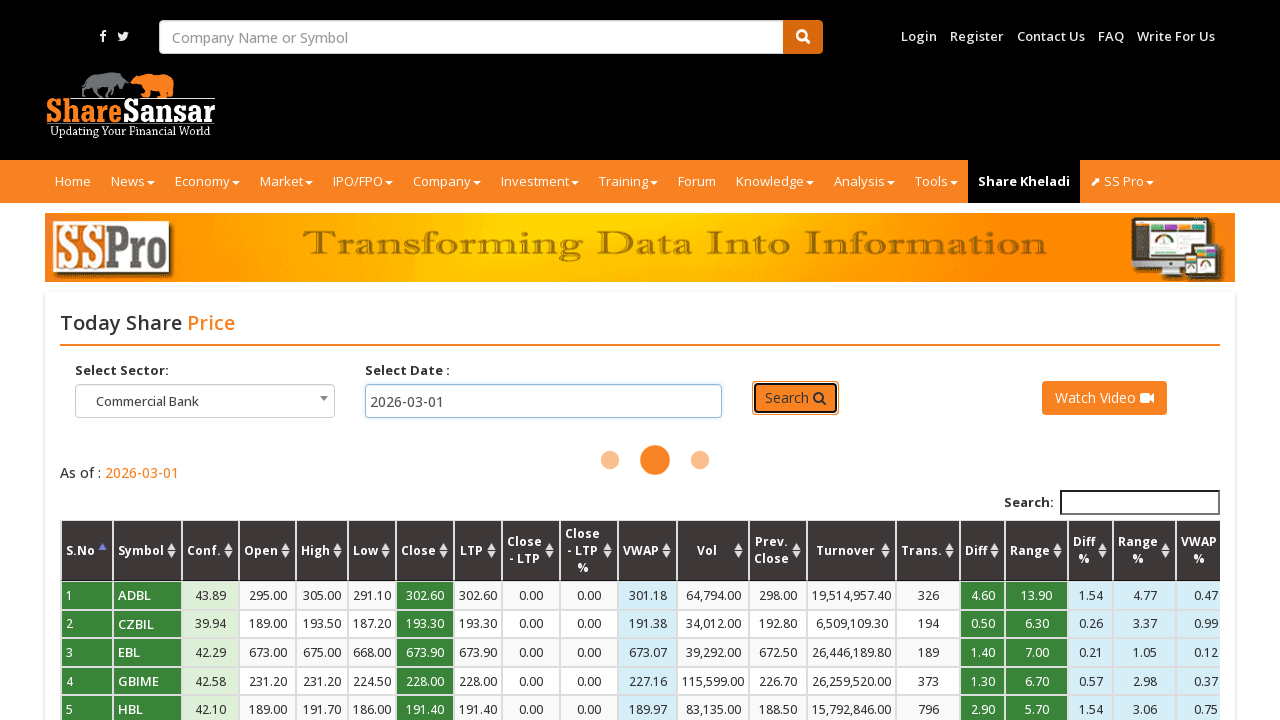

Waited for stock data to load for 2024-06-10
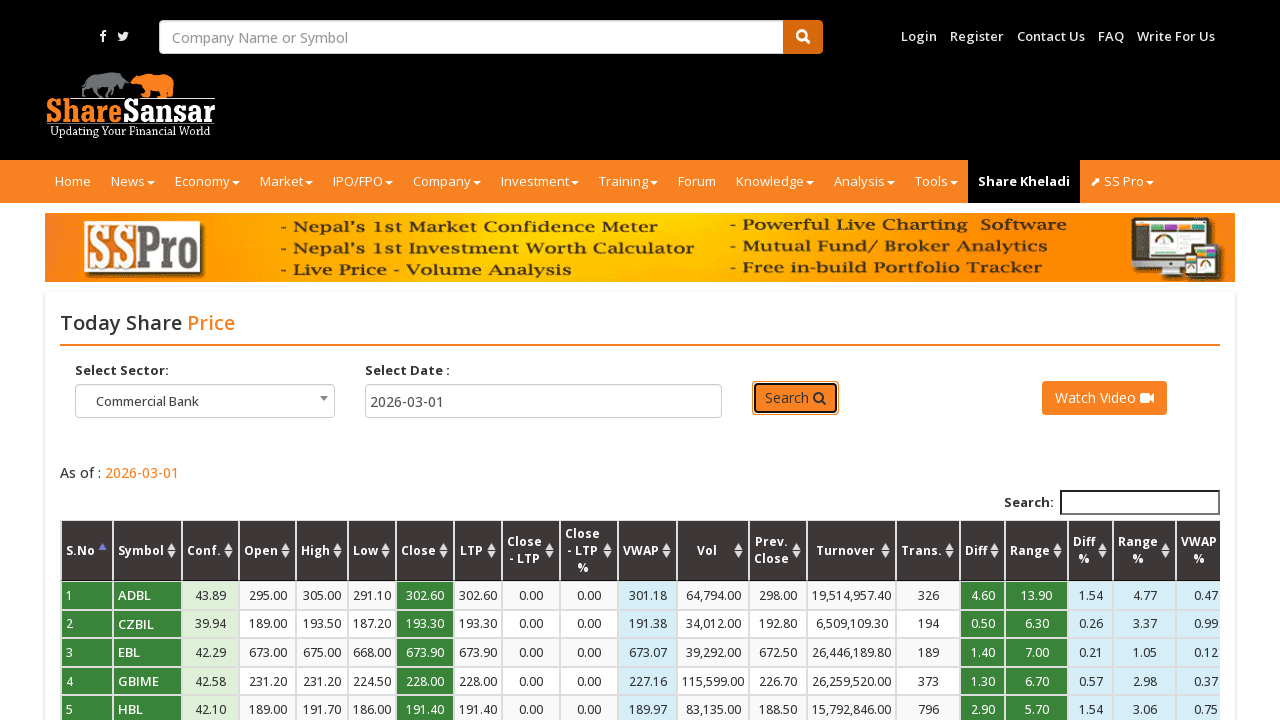

Filled date field with 2024-06-11 on input[name='date']
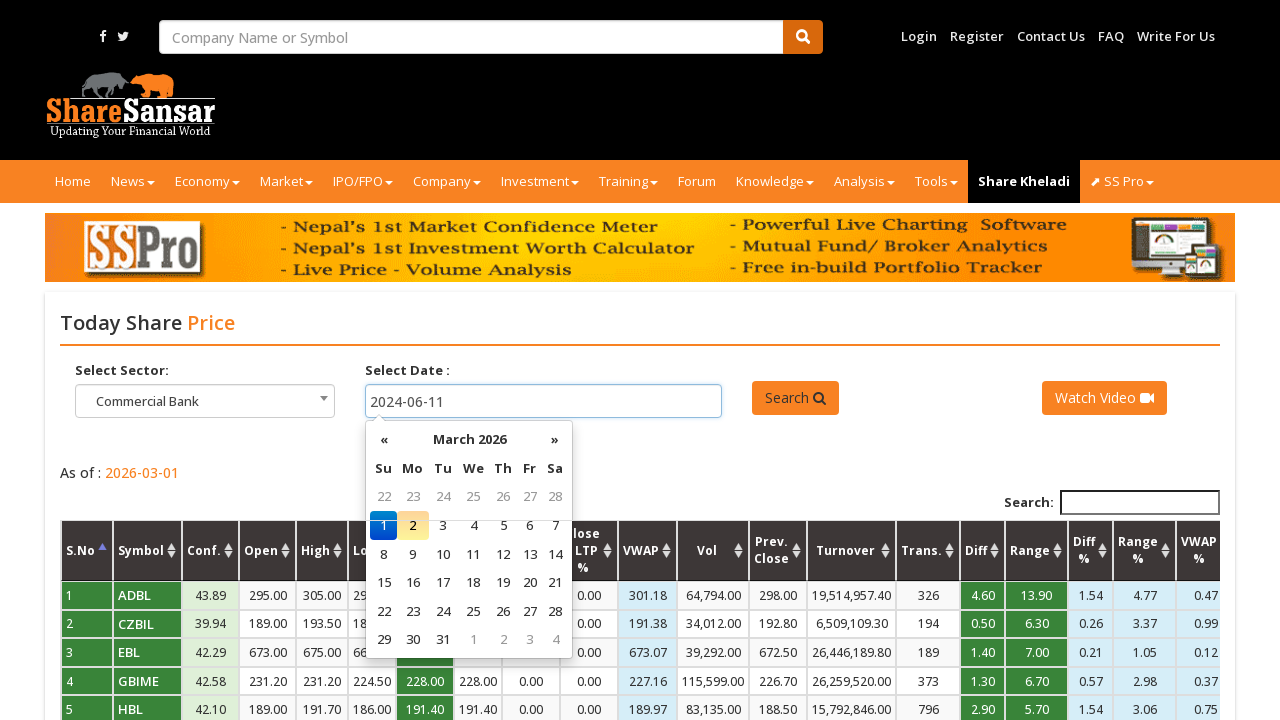

Pressed Enter to confirm date 2024-06-11 on input[name='date']
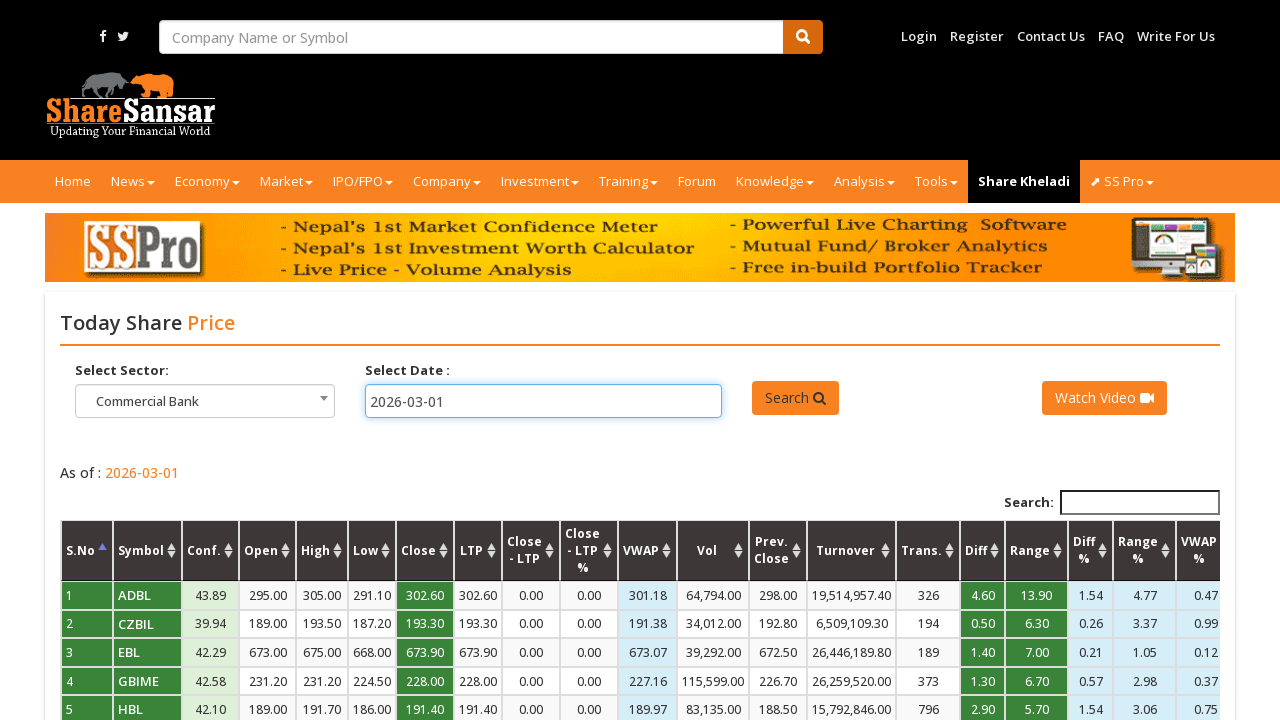

Clicked submit button to load stock data for 2024-06-11 at (795, 398) on button#btn_todayshareprice_submit
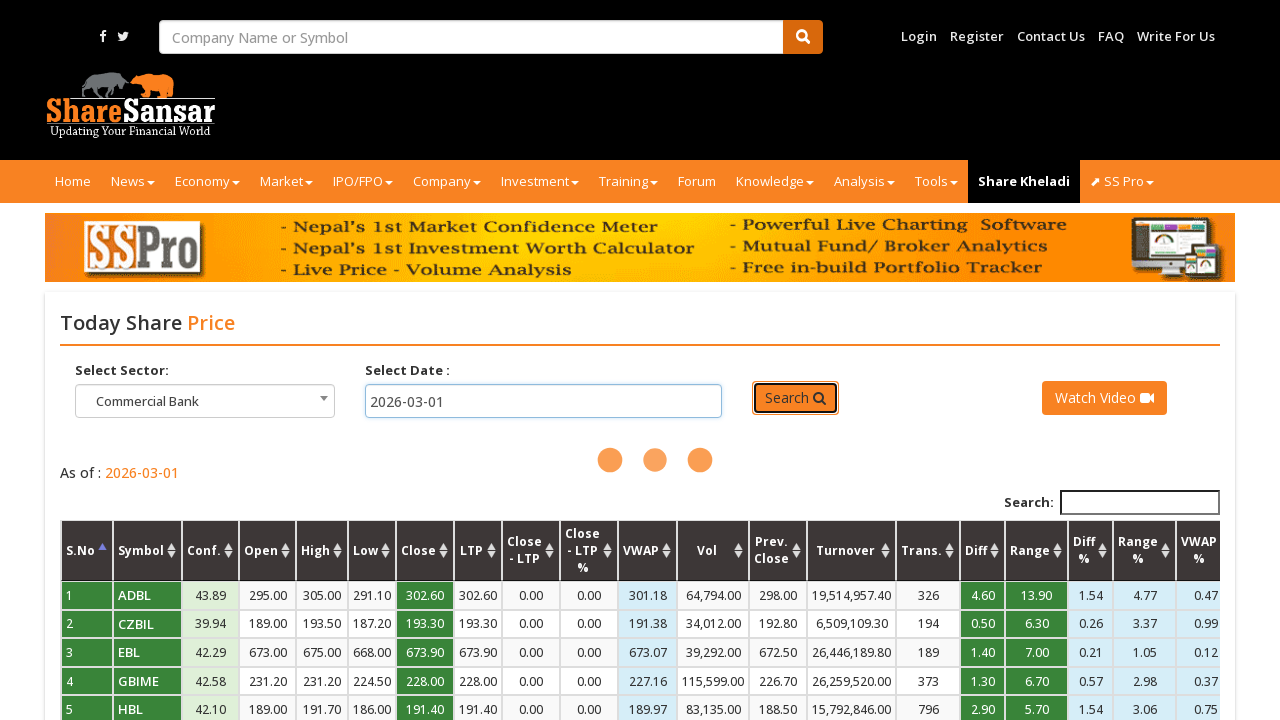

Waited for stock data to load for 2024-06-11
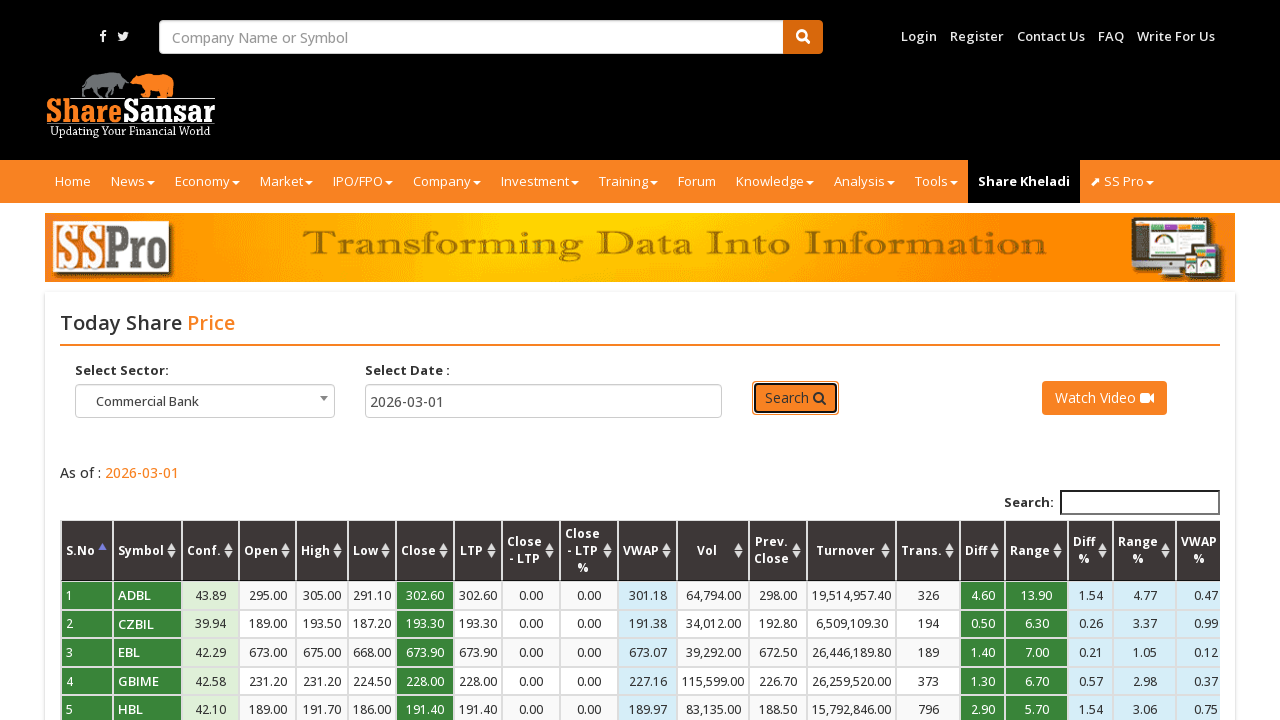

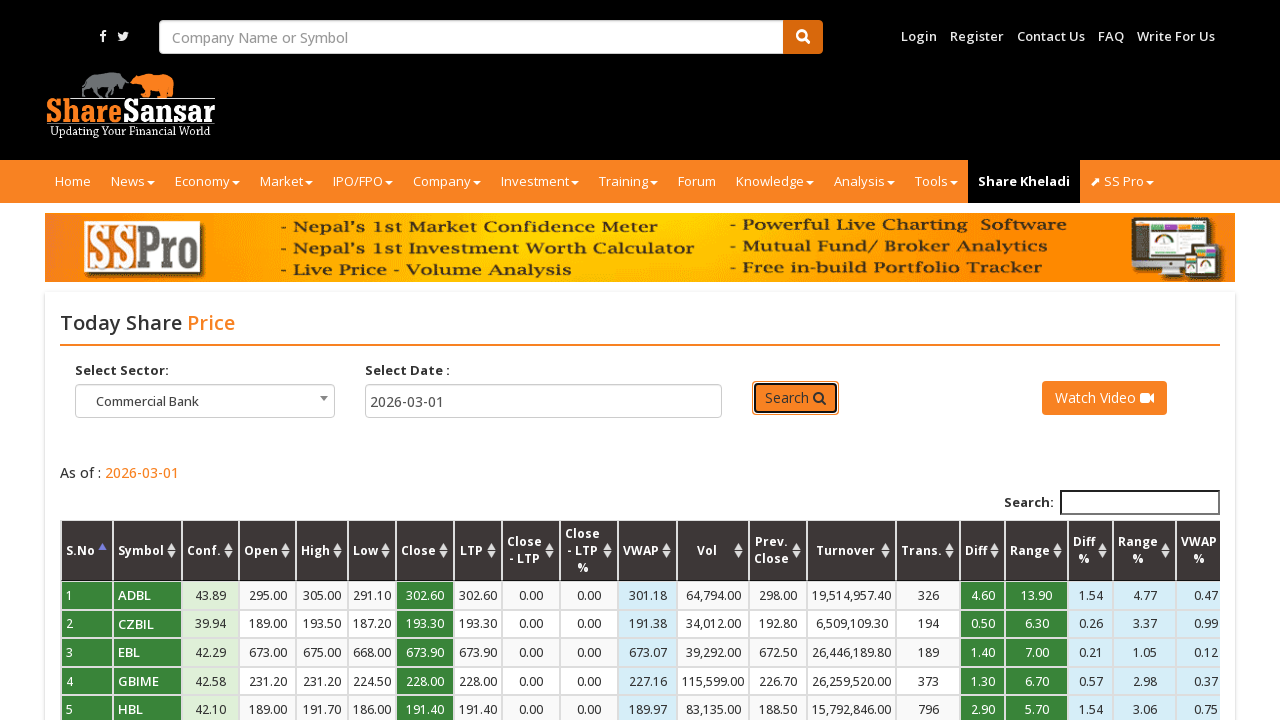